Tests Python.org search functionality by entering a search query and submitting the form, then verifying the resulting URL

Starting URL: http://www.python.org

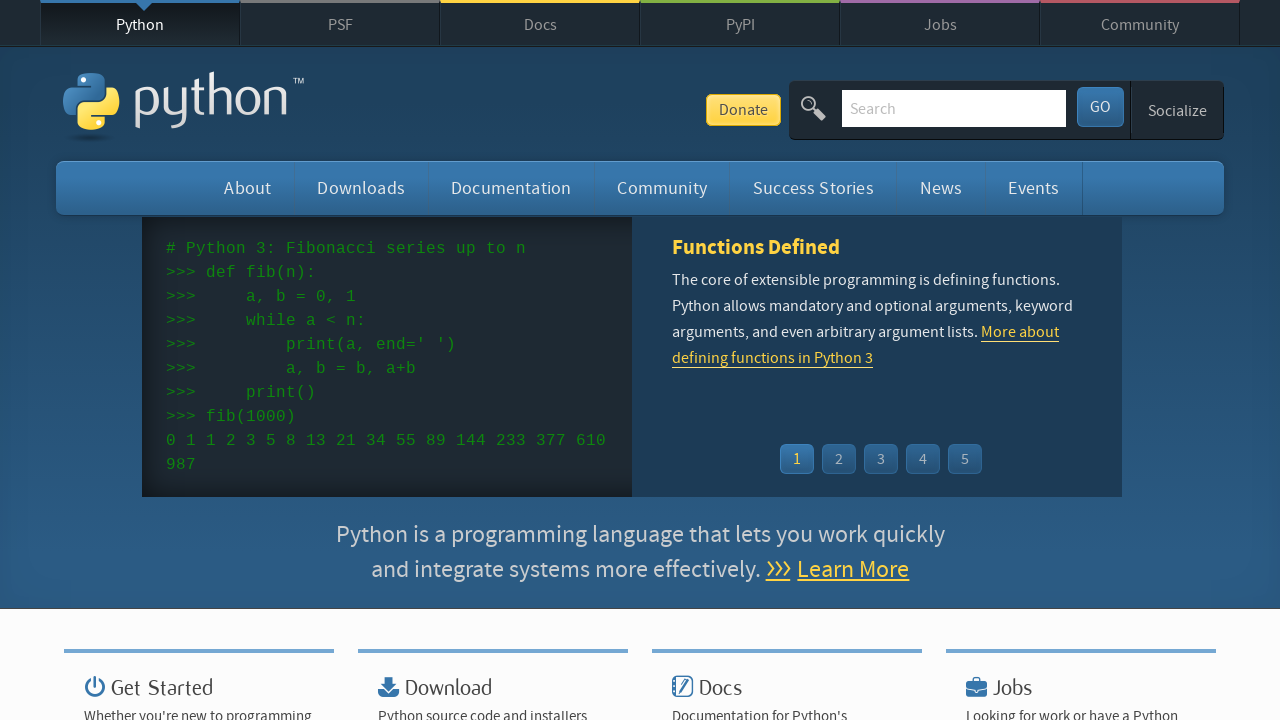

Waited for page to load (networkidle)
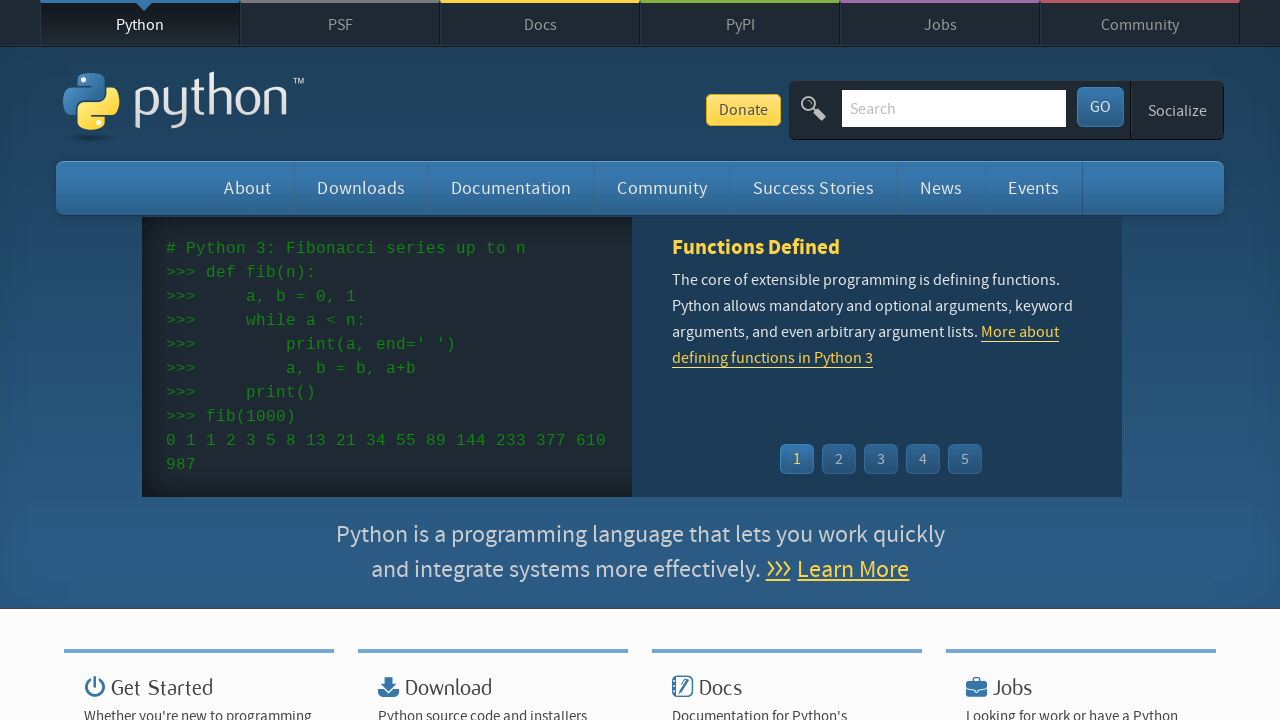

Located search bar element
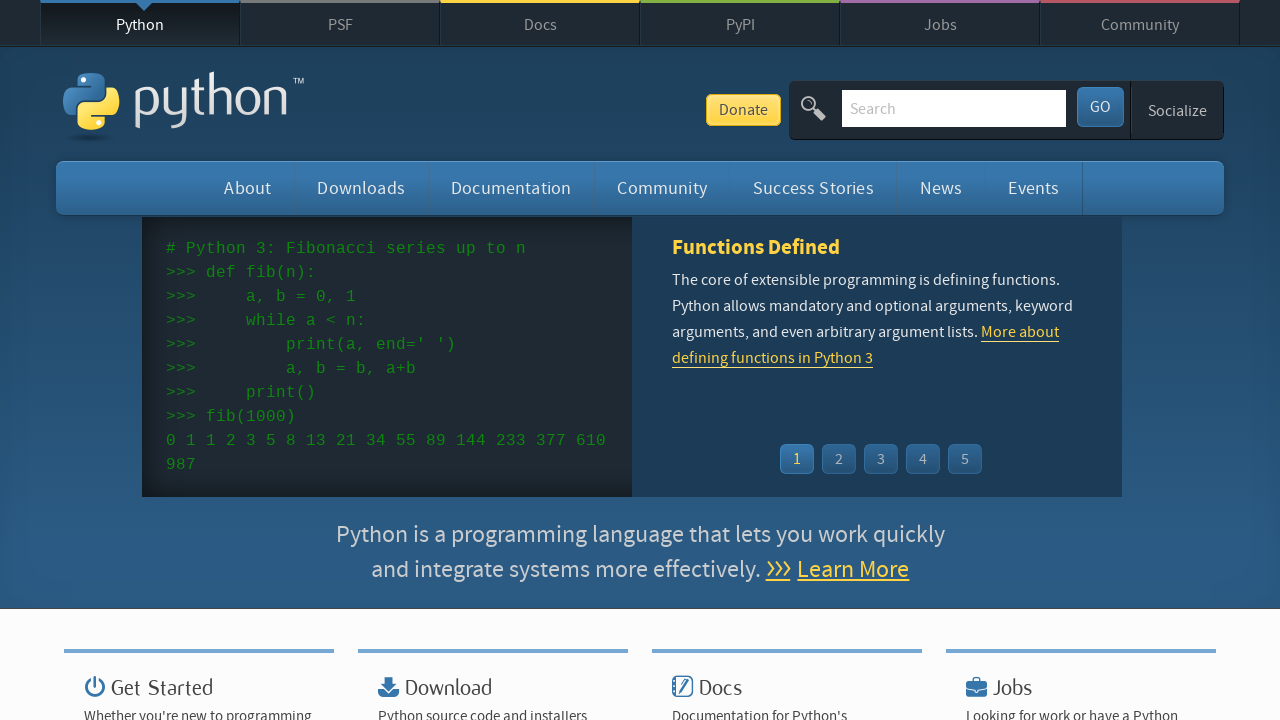

Cleared search bar on input[name="q"]
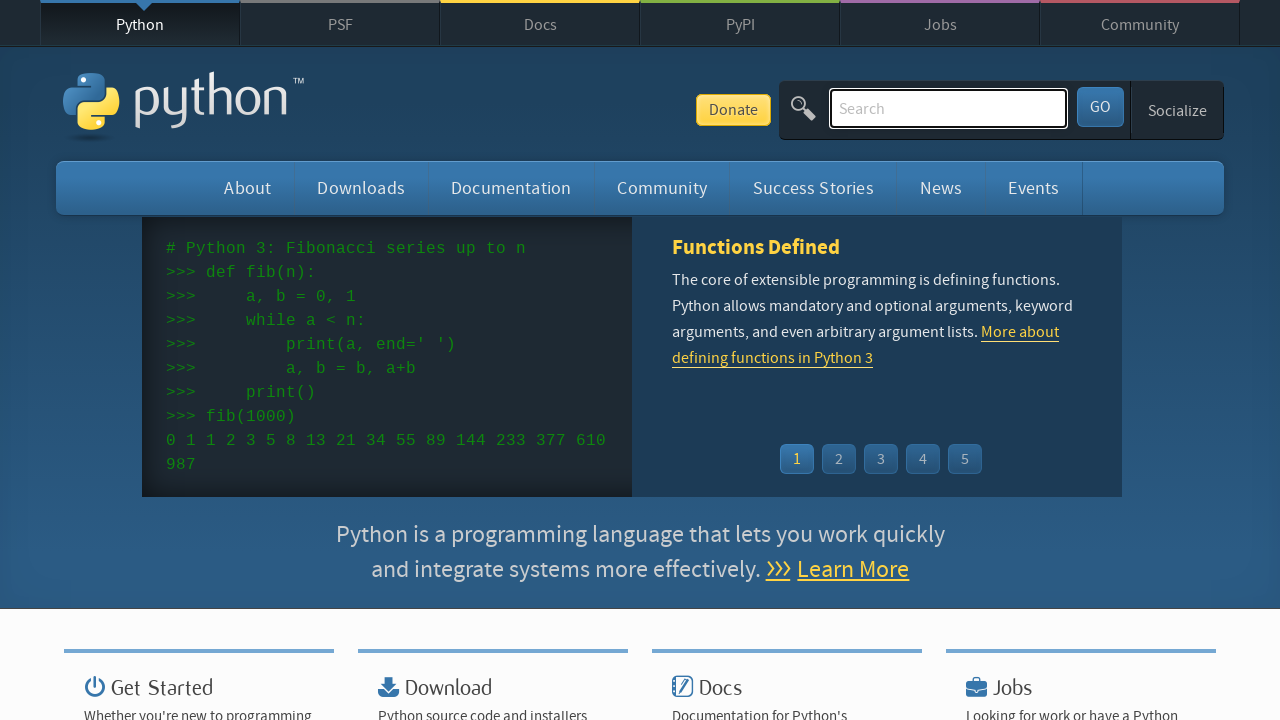

Filled search bar with 'getting started with python' on input[name="q"]
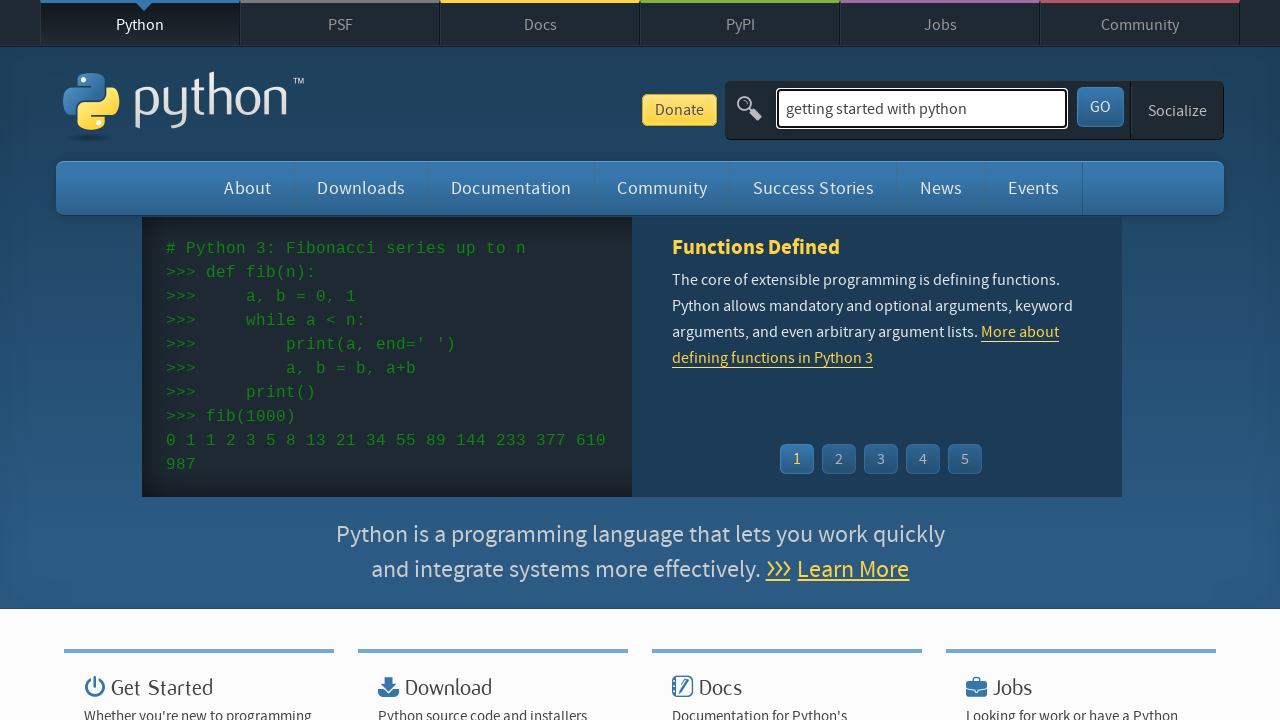

Pressed Enter to submit search query on input[name="q"]
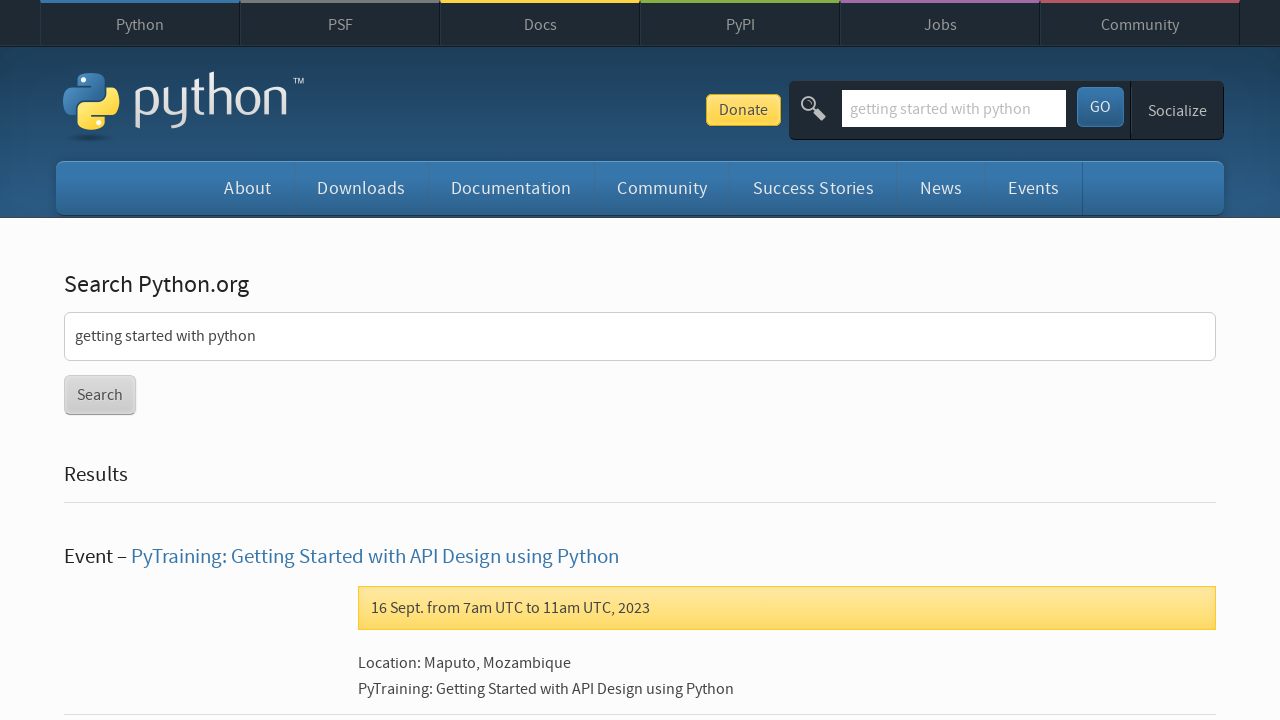

Waited for navigation to search results page
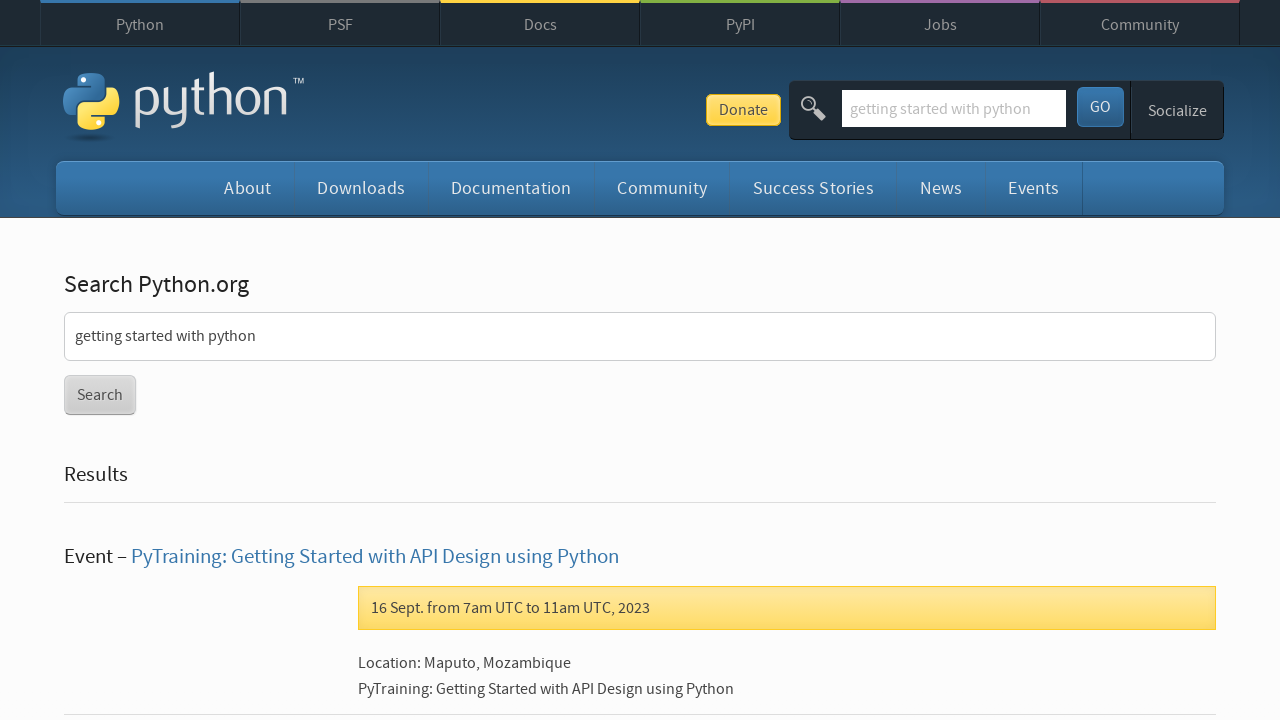

Verified search results page URL contains expected search parameters
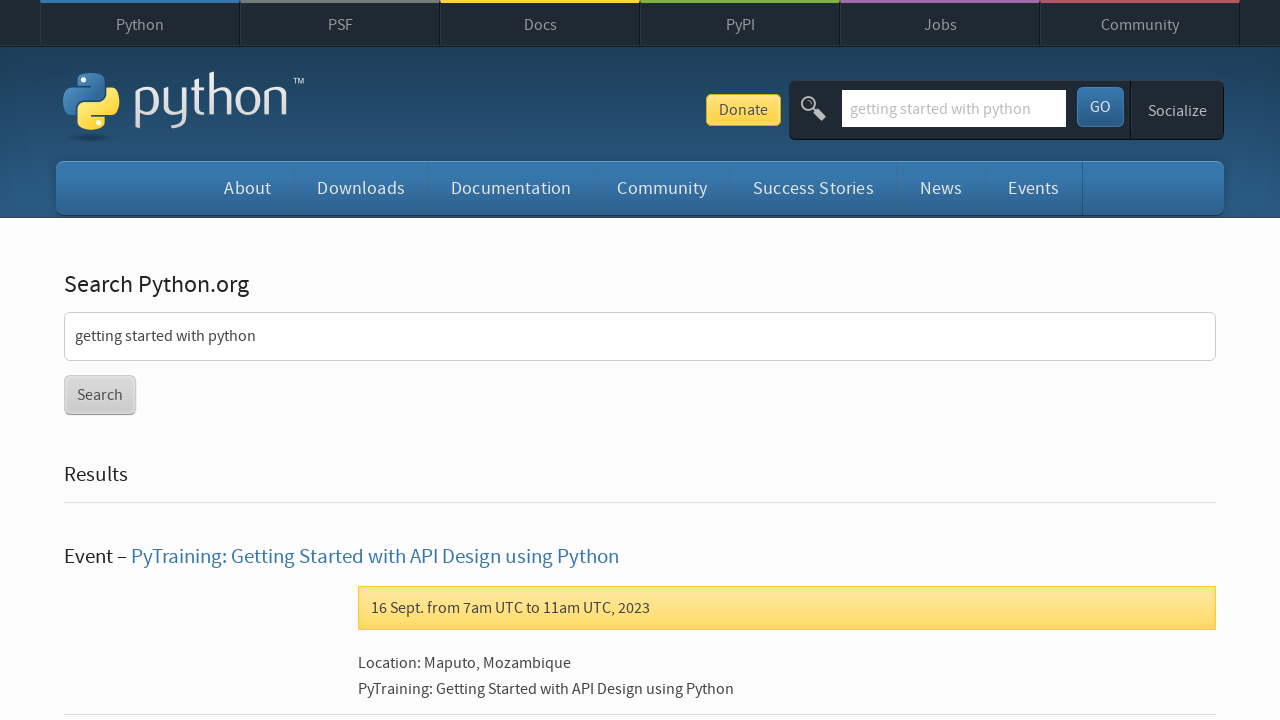

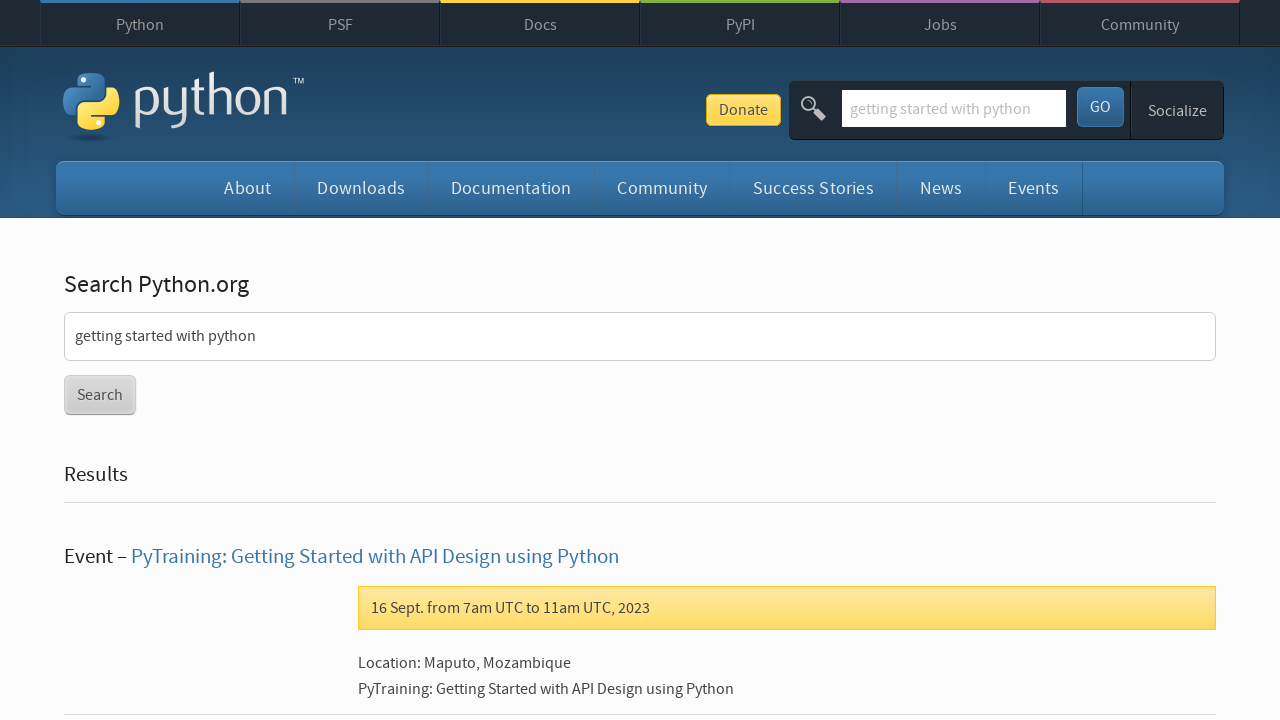